Tests clicking on a Selenium logo/image element using XPath with multiple class conditions on the Selenium official website

Starting URL: https://www.selenium.dev/

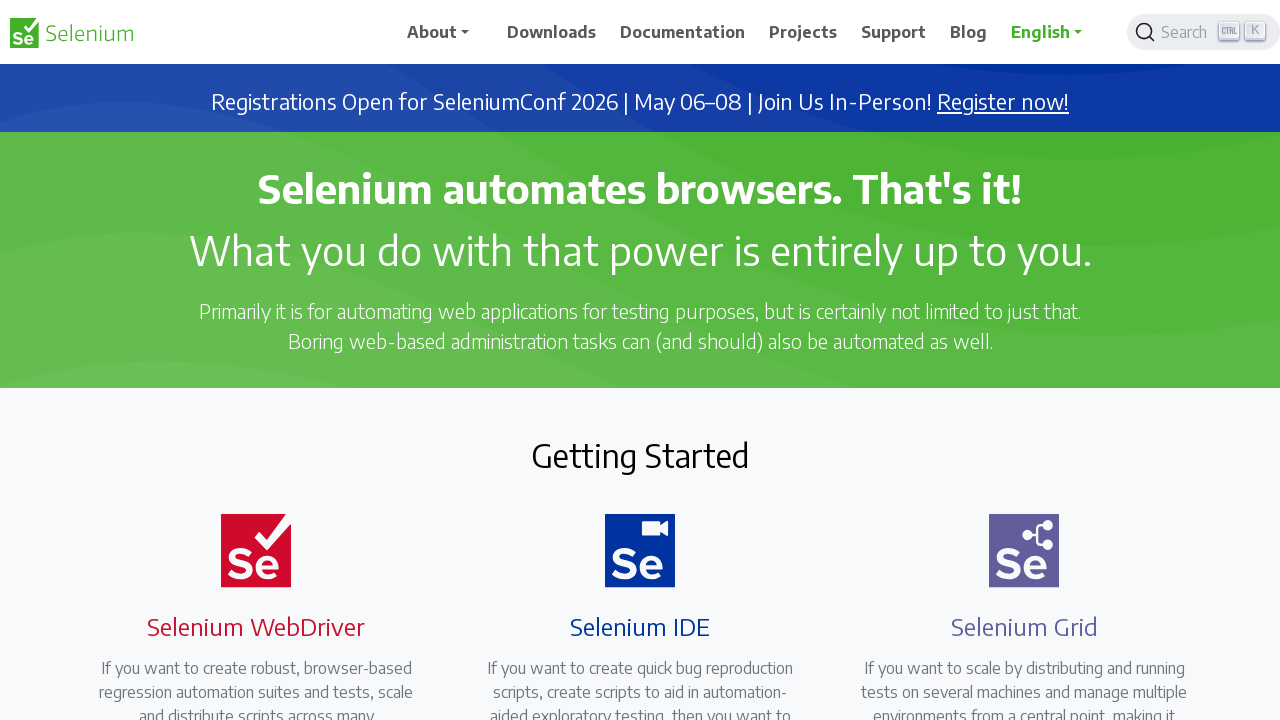

Navigated to Selenium official website
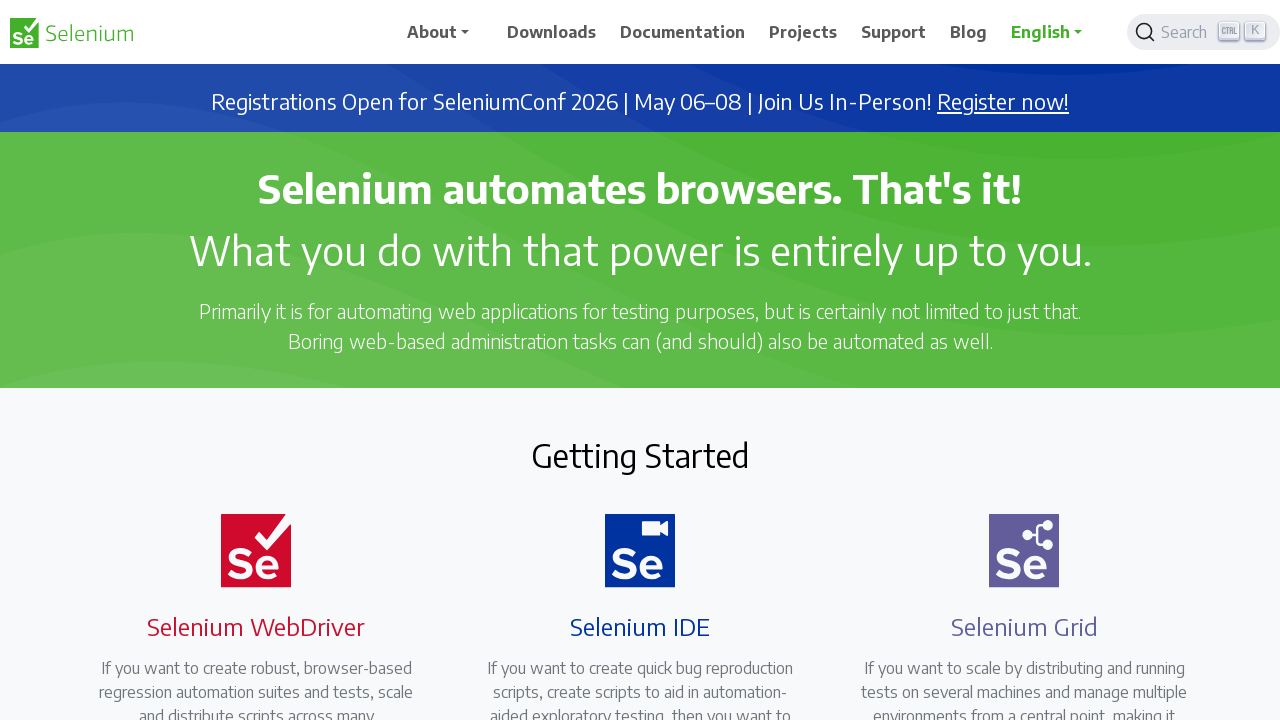

Clicked on Selenium logo/image element using XPath with multiple class conditions at (245, 361) on xpath=//img[contains(@class,'rounded selenium') or contains(@class,'1-strong rou
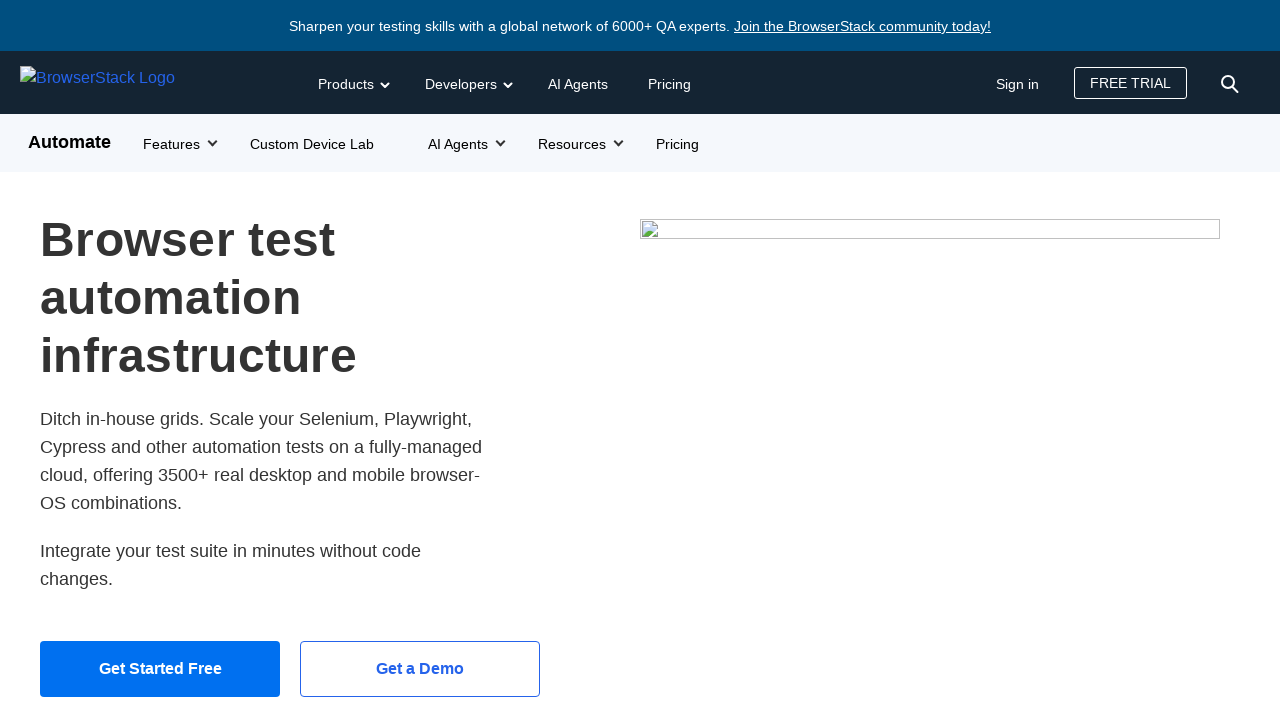

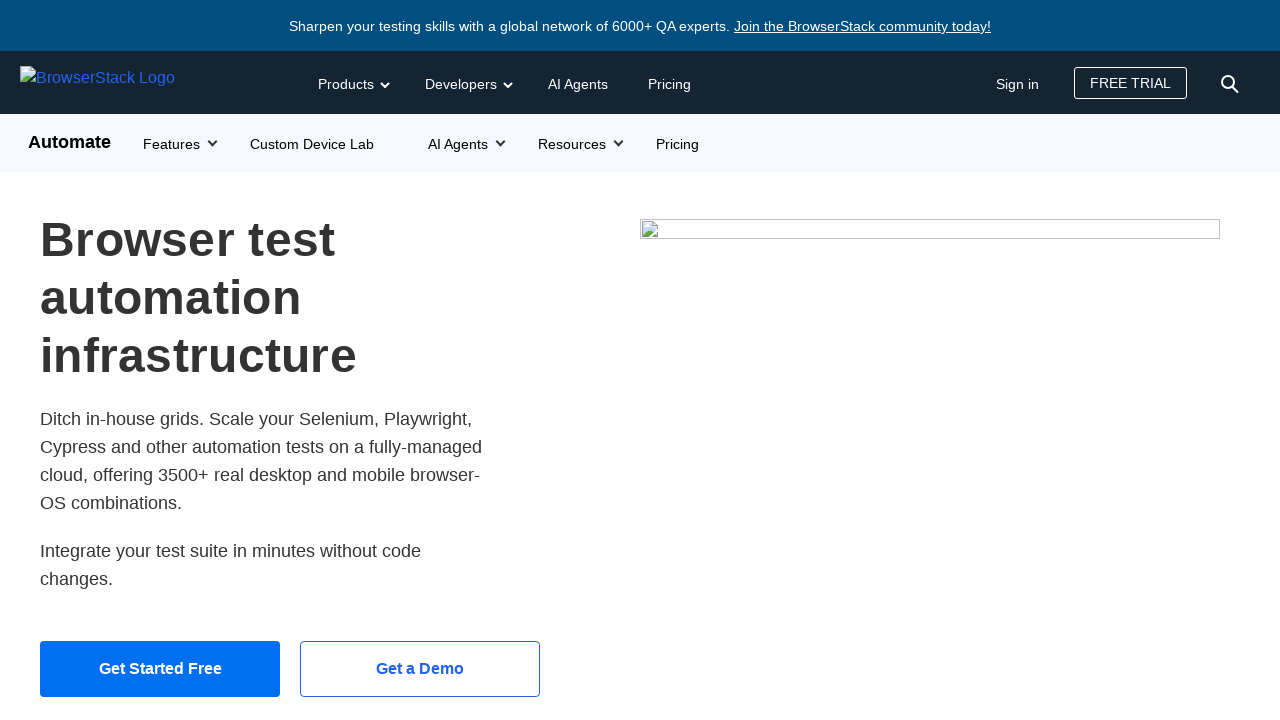